Tests file upload functionality by selecting a file and verifying successful upload message

Starting URL: https://the-internet.herokuapp.com/upload

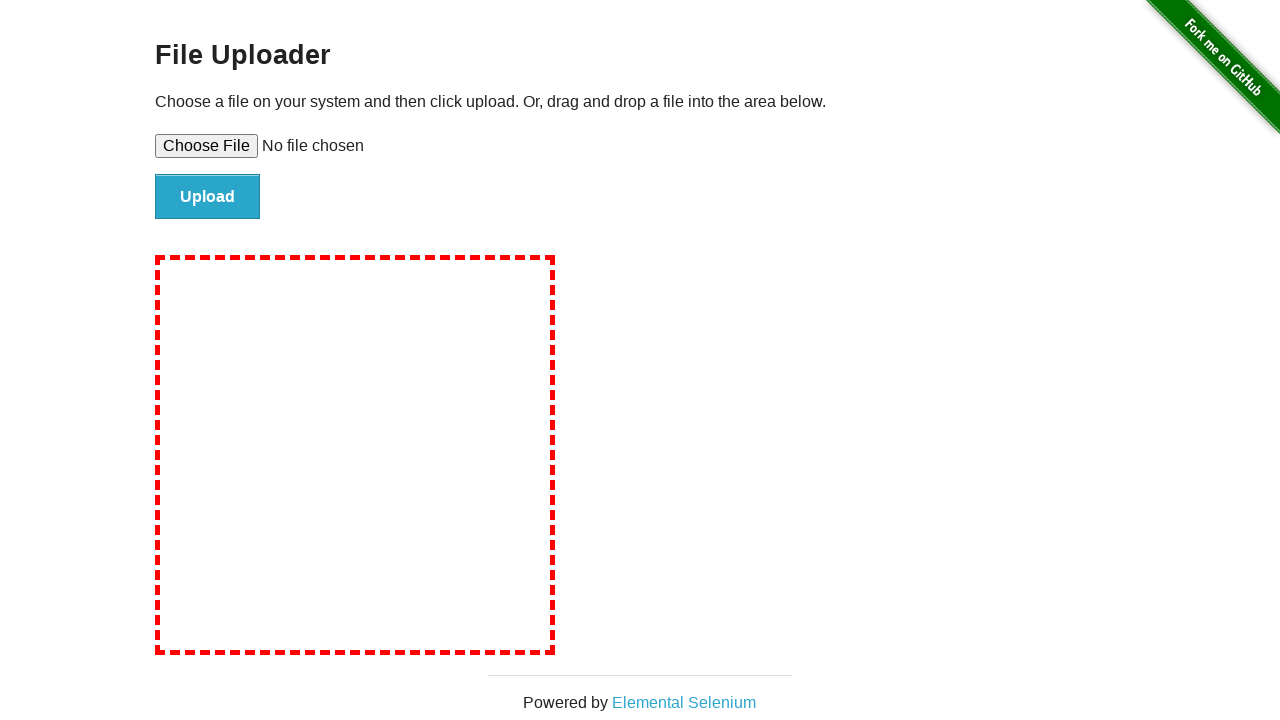

Set temporary test file for upload input
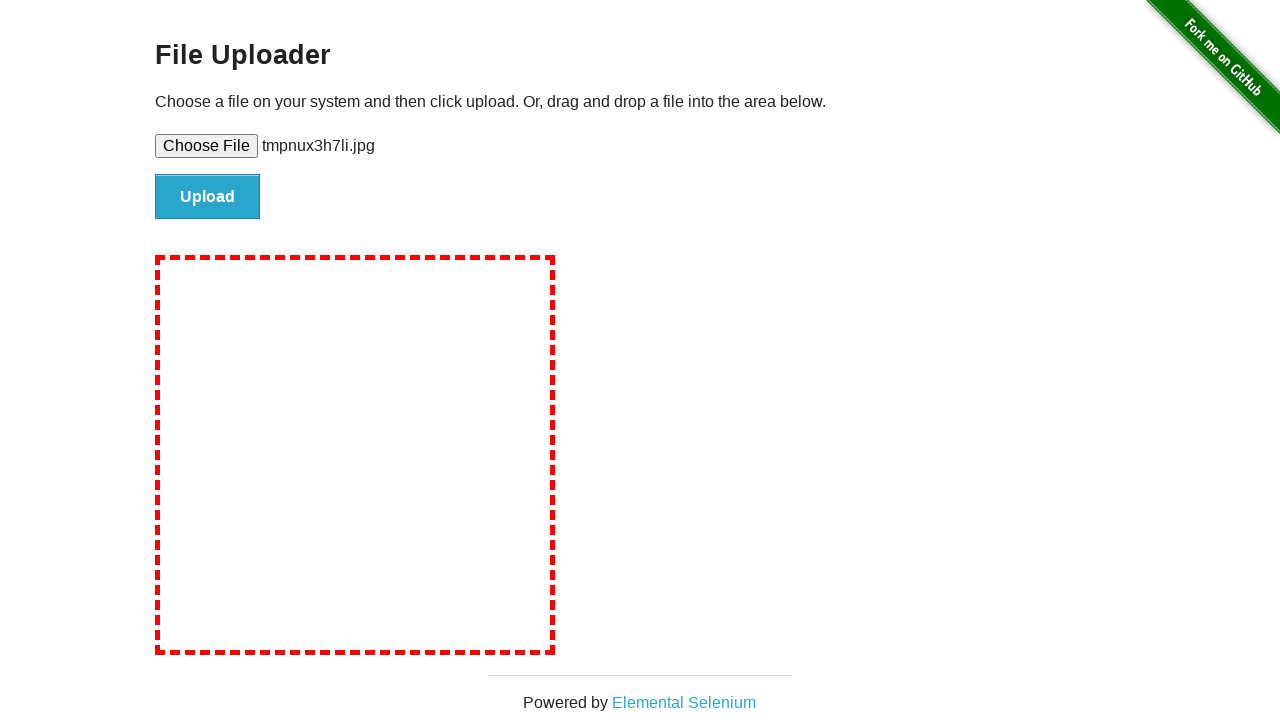

Clicked upload button to submit file at (208, 197) on #file-submit
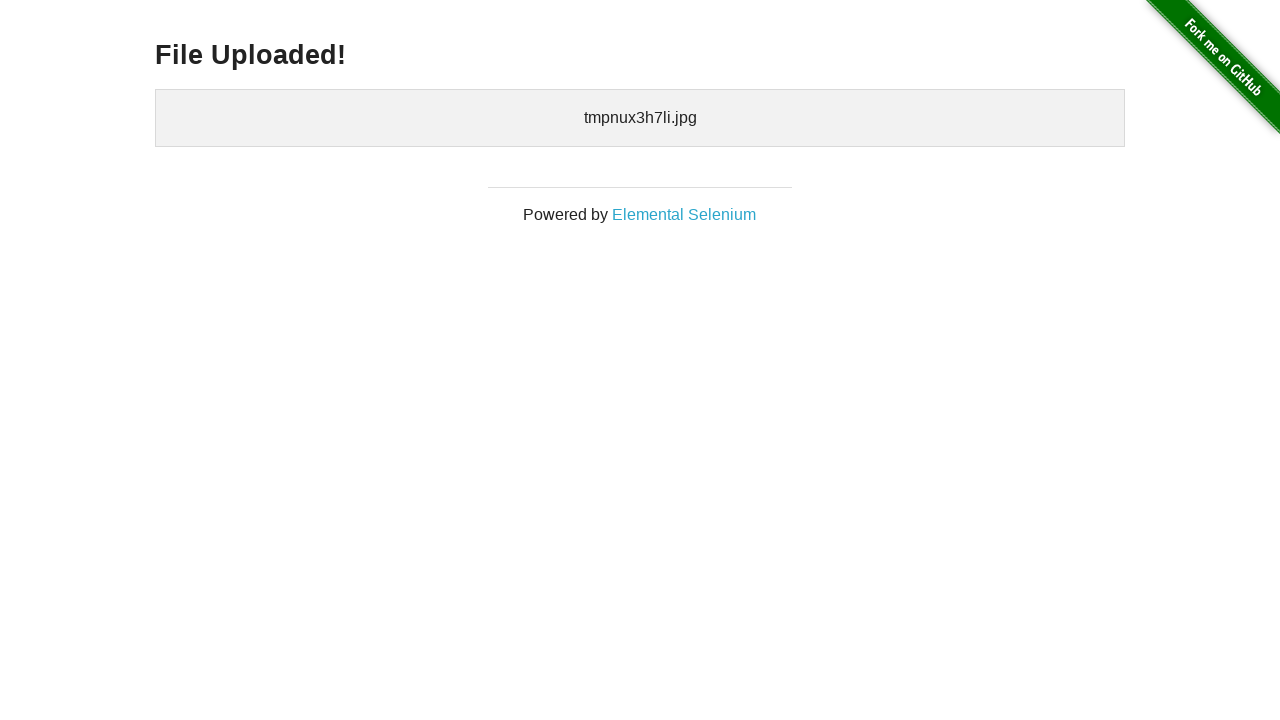

Waited for success message heading to become visible
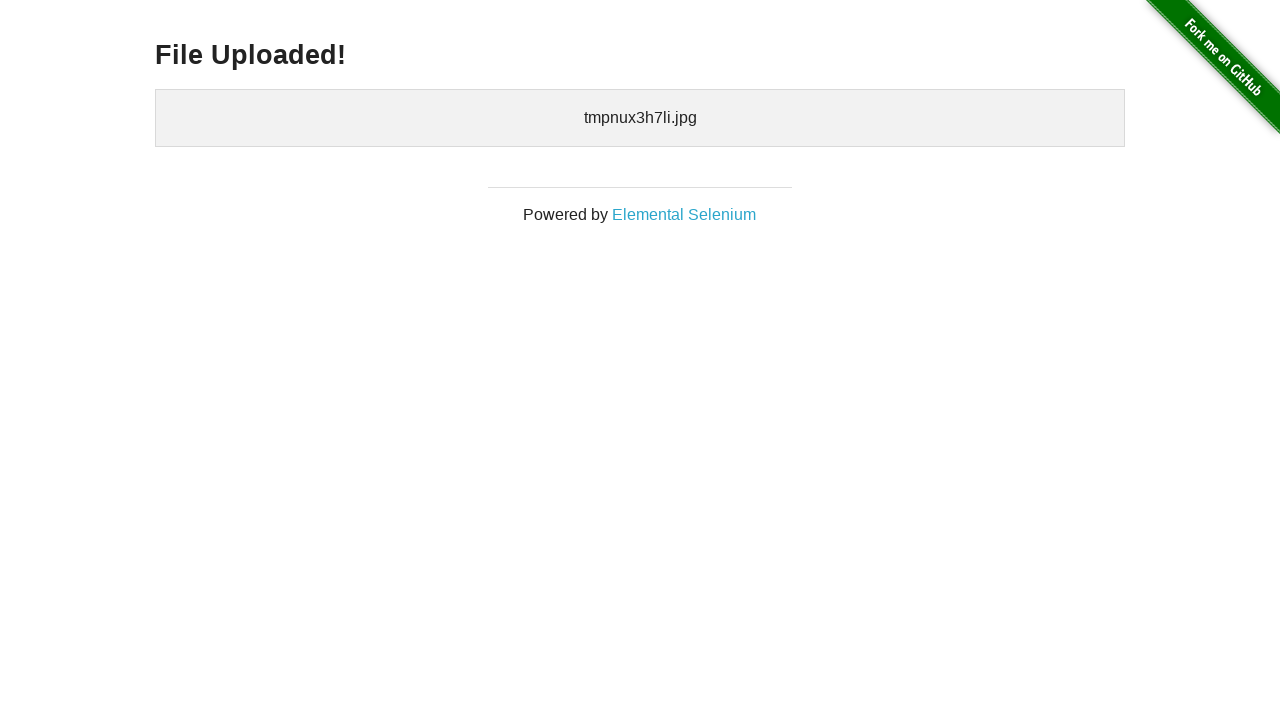

Verified success message heading is visible
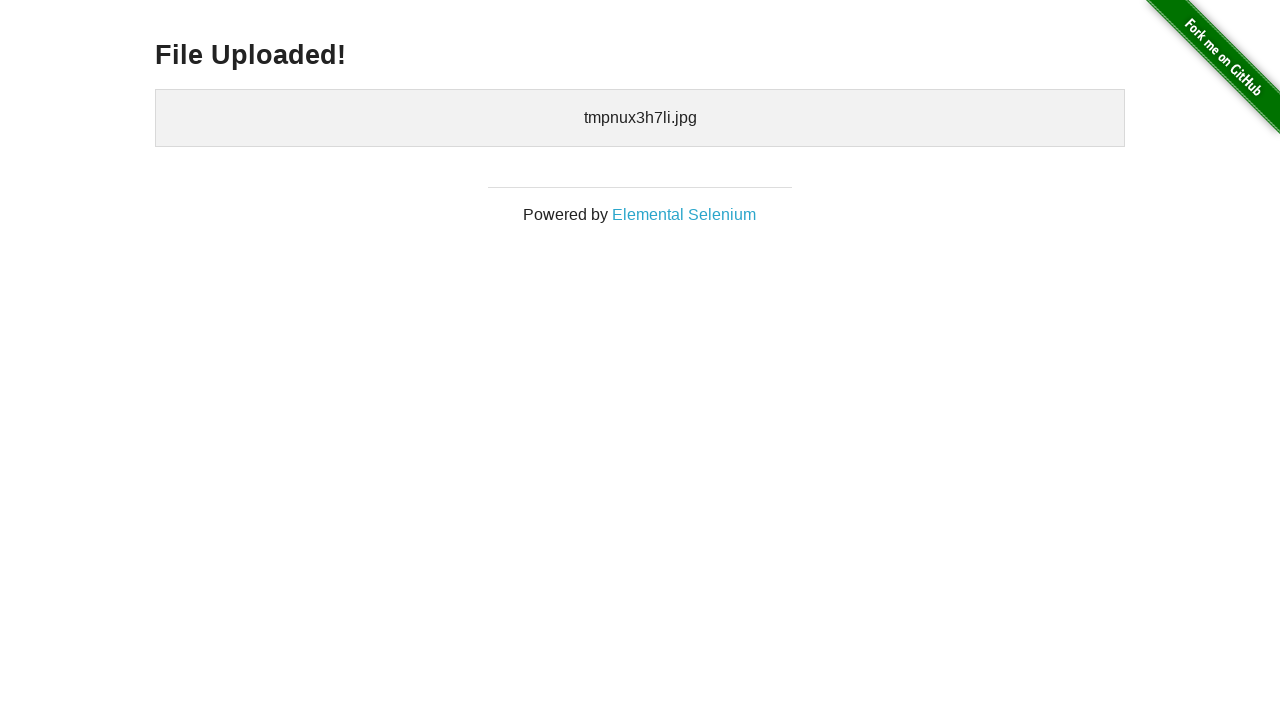

Cleaned up temporary test file
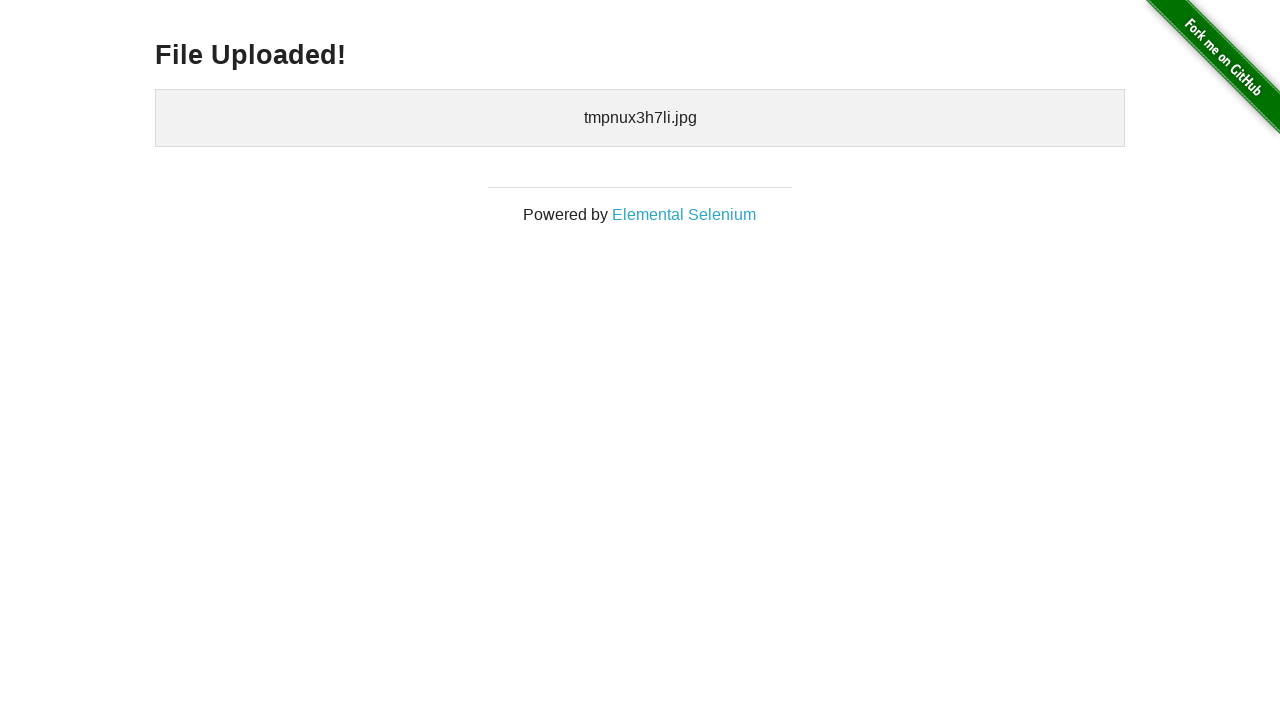

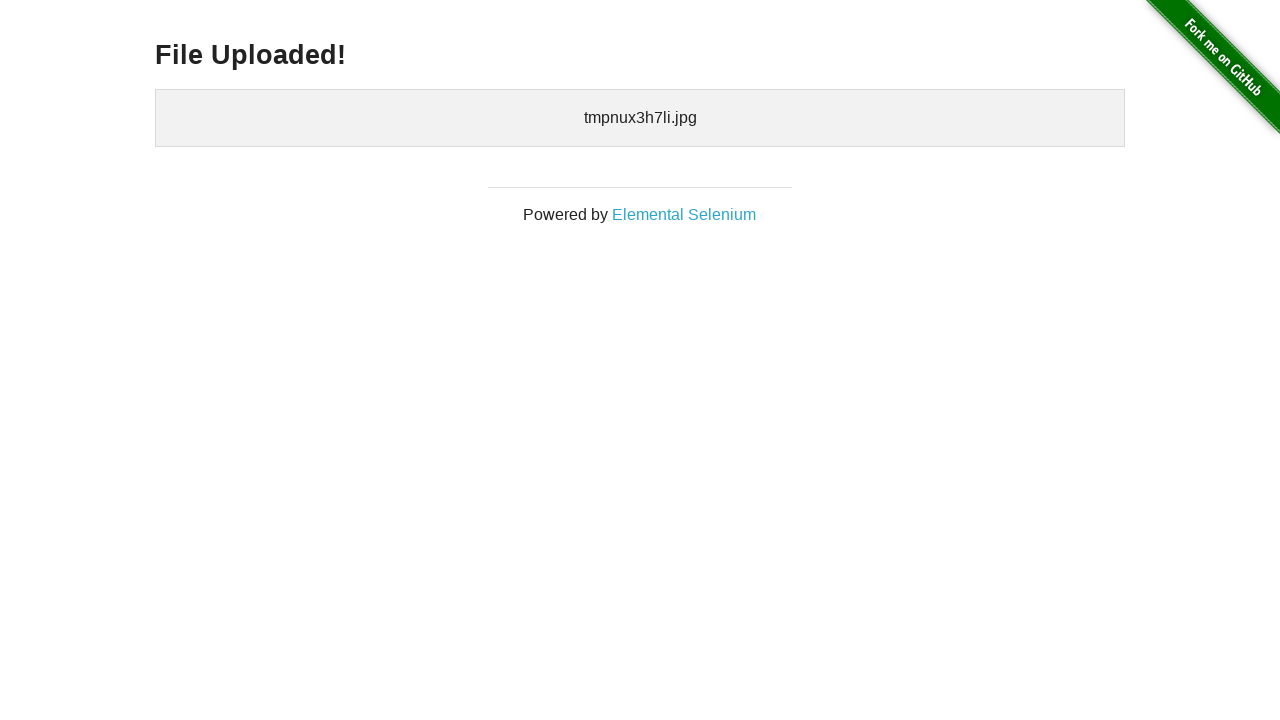